Tests frame handling by switching to the first frame and clicking a link within it

Starting URL: https://www.tutorialspoint.com/selenium/practice/frames.php

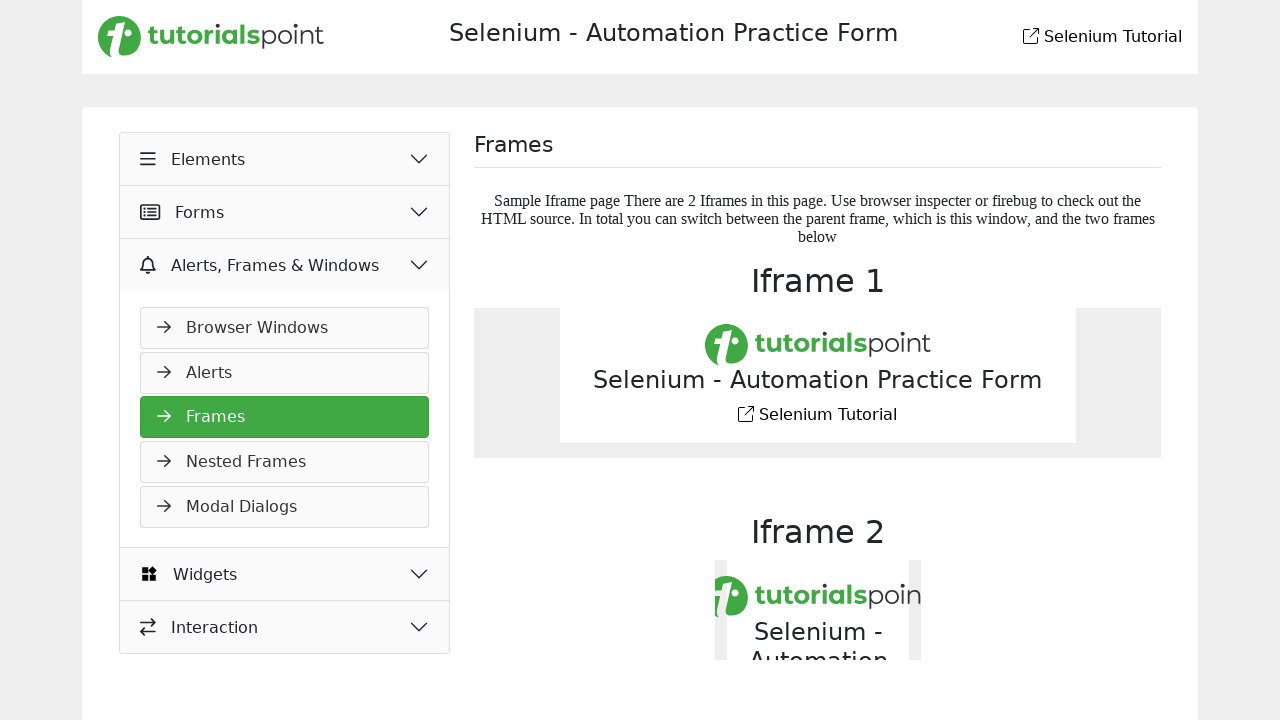

Retrieved all frames from the page
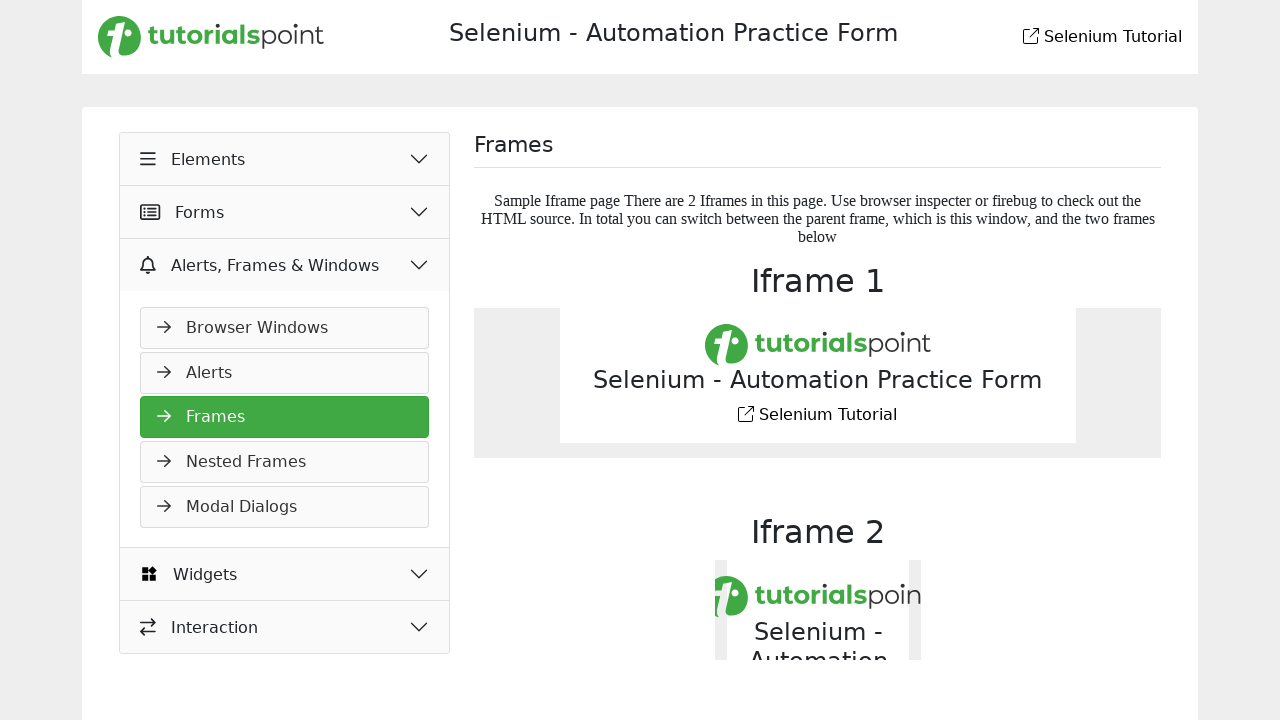

Switched to the first iframe (frames[1])
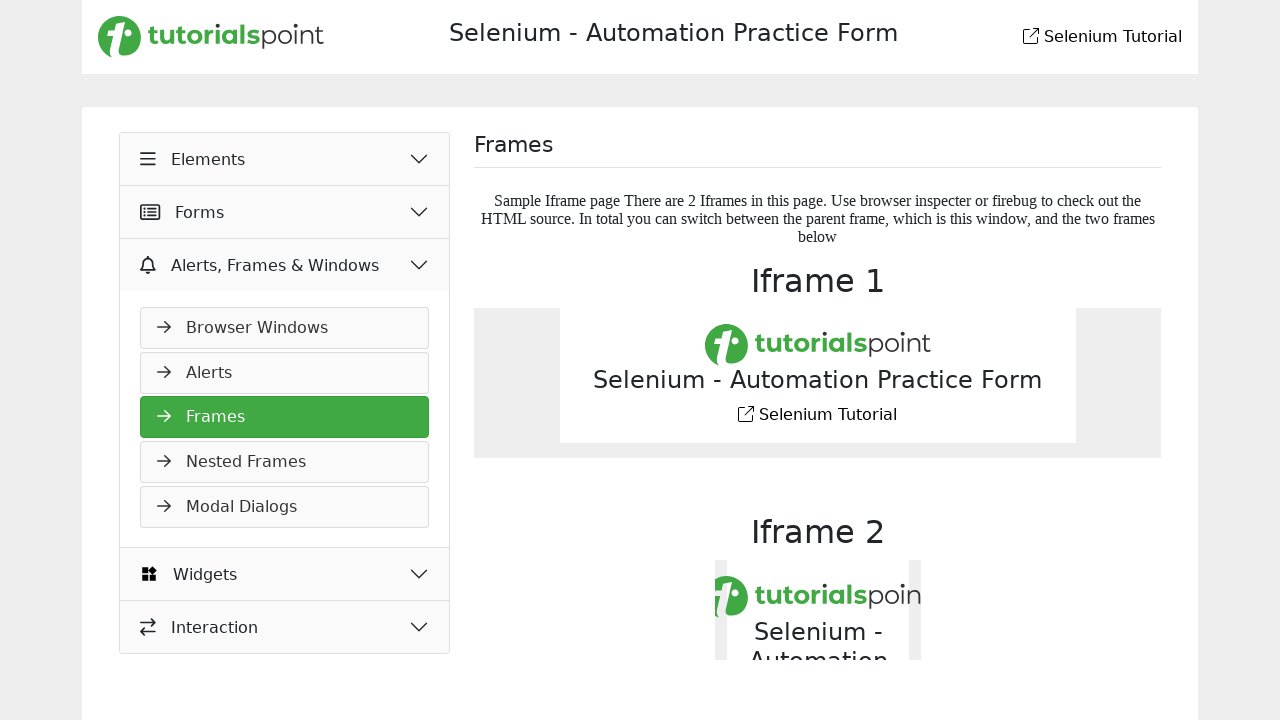

Clicked the external-link element within the frame at (746, 414) on .external-link
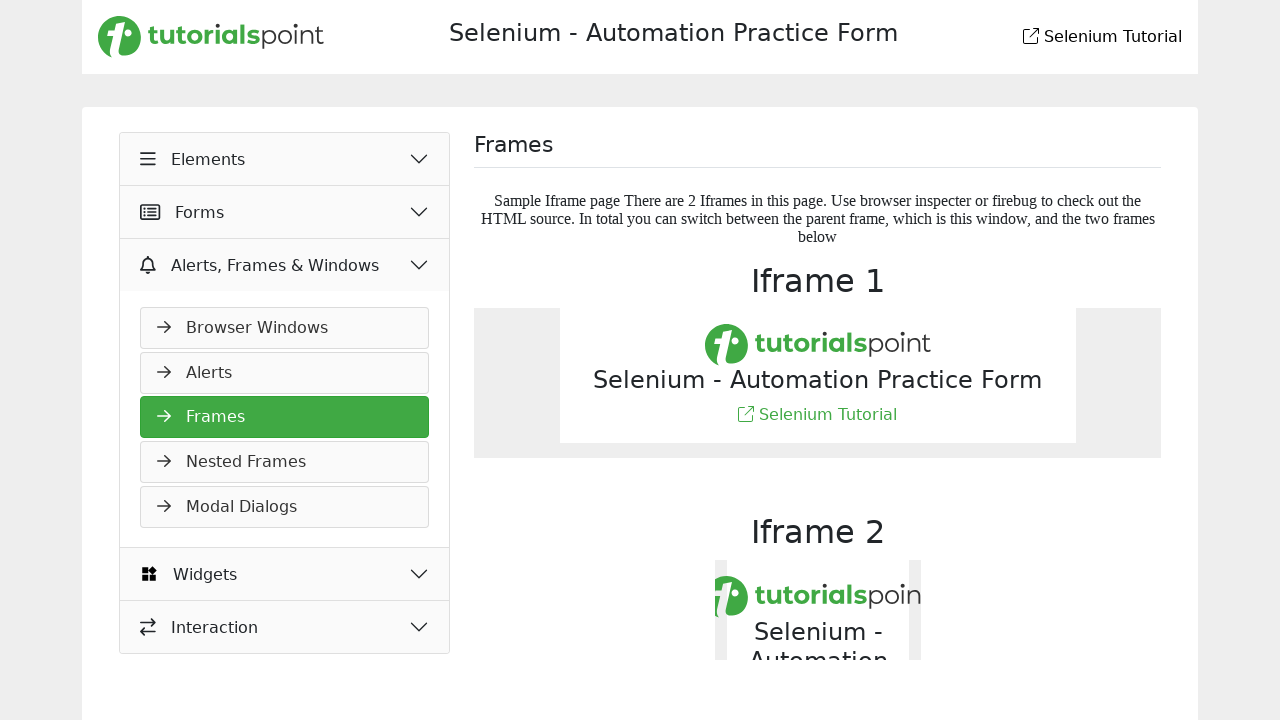

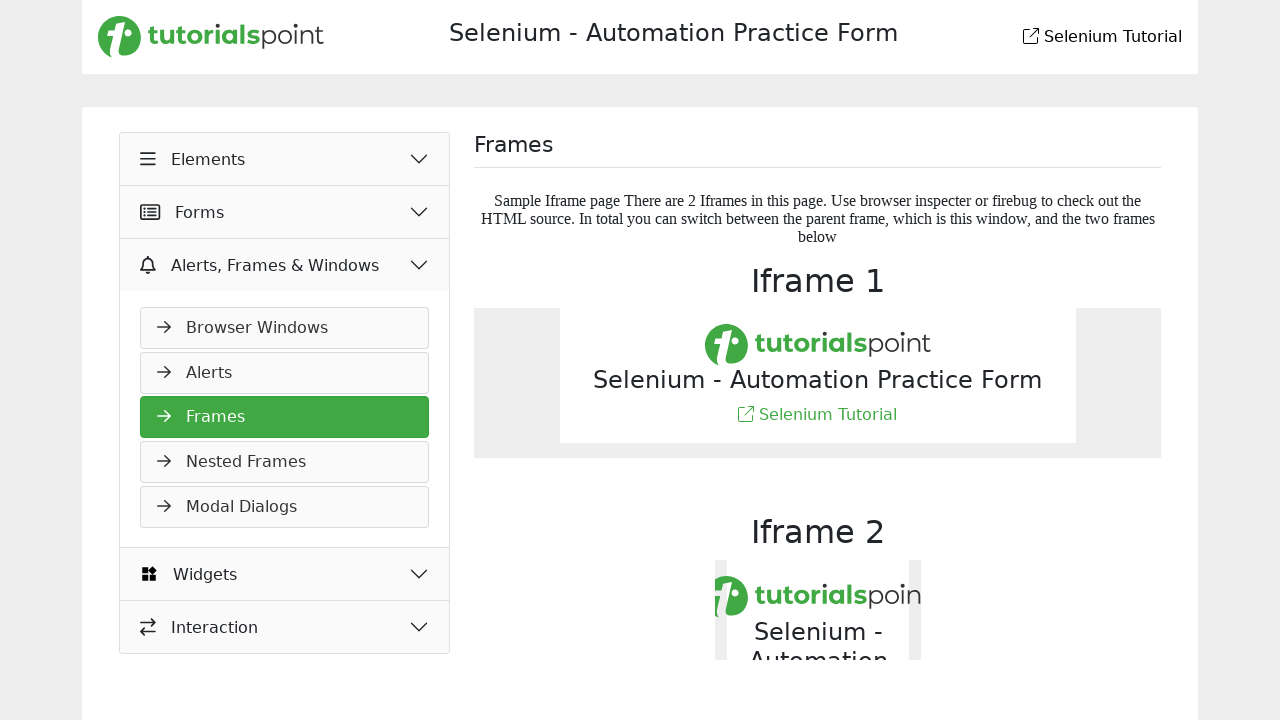